Tests login form validation with trailing space in password, verifying the appropriate error message is displayed

Starting URL: https://www.saucedemo.com/

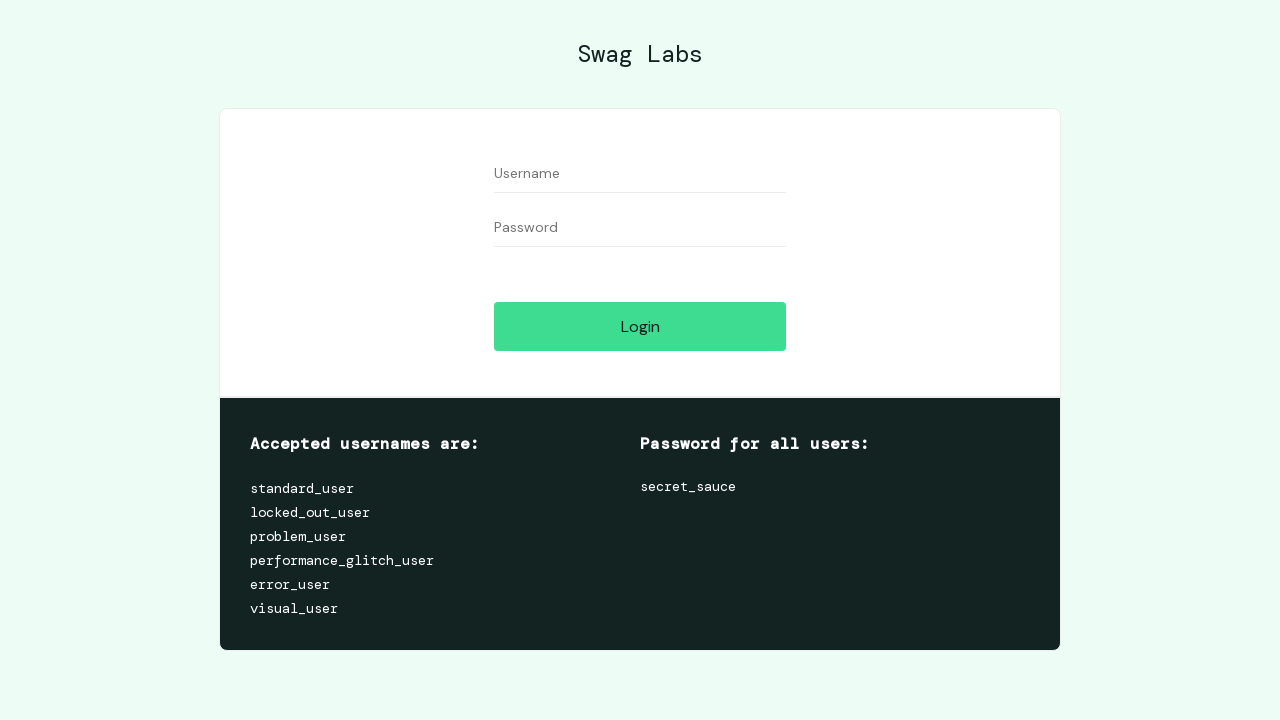

Filled username field with 'standard_user' on #user-name
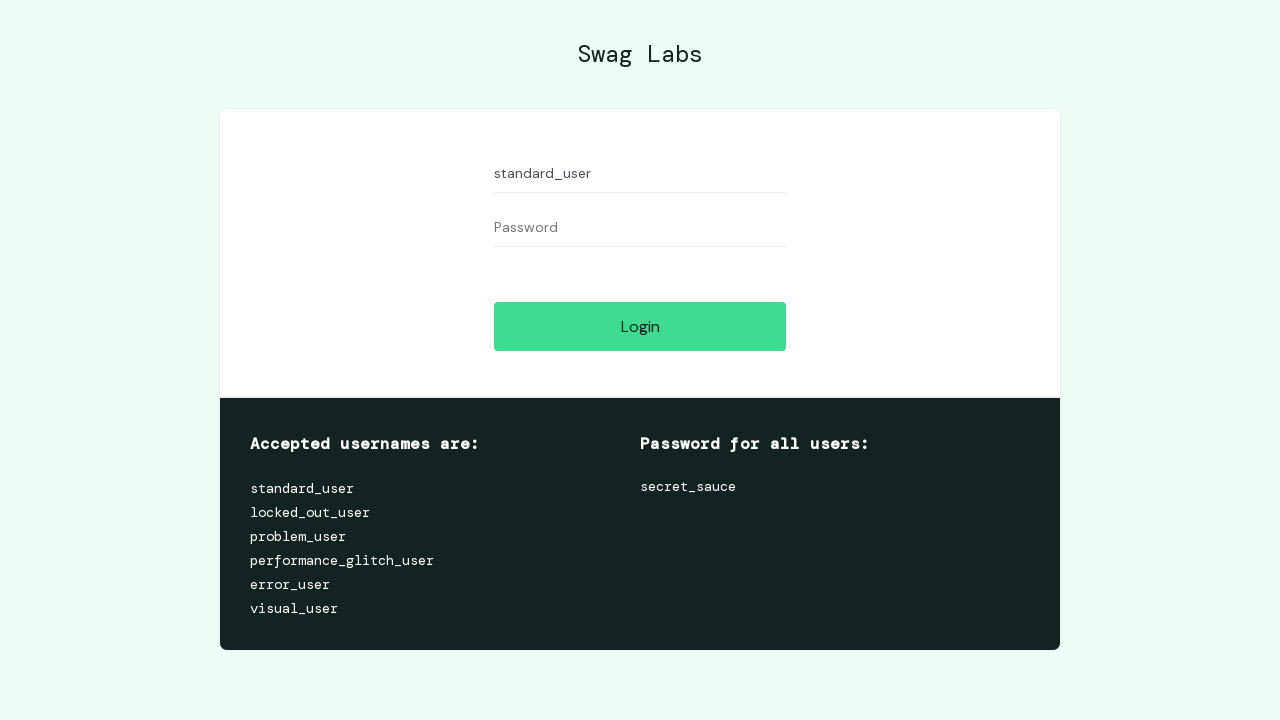

Filled password field with 'secret_sauce ' (with trailing space) on #password
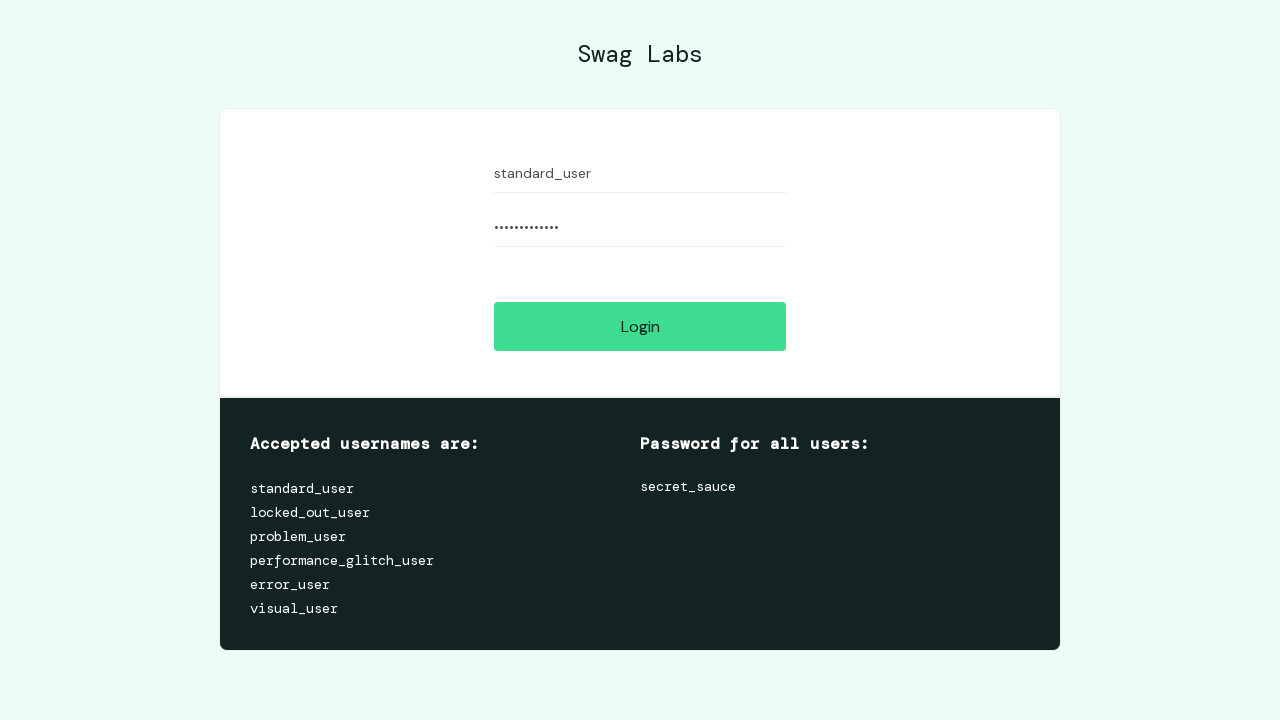

Clicked login button at (640, 326) on #login-button
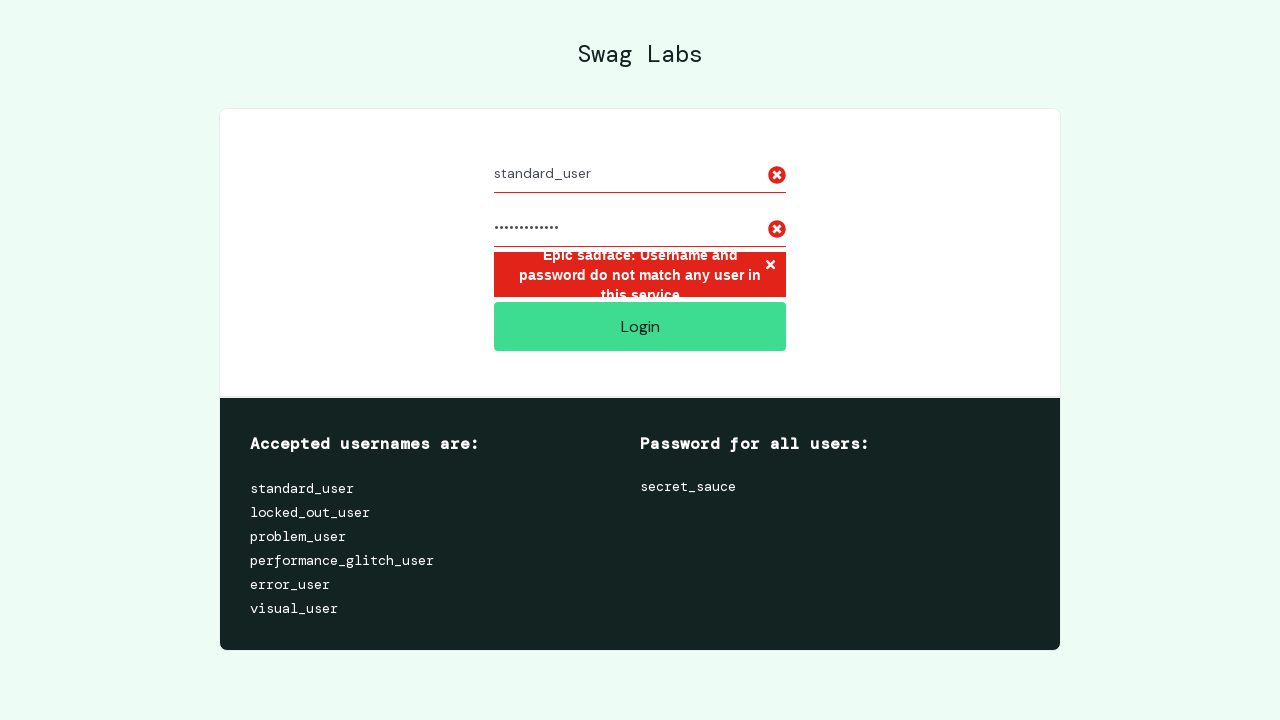

Error message appeared on login form
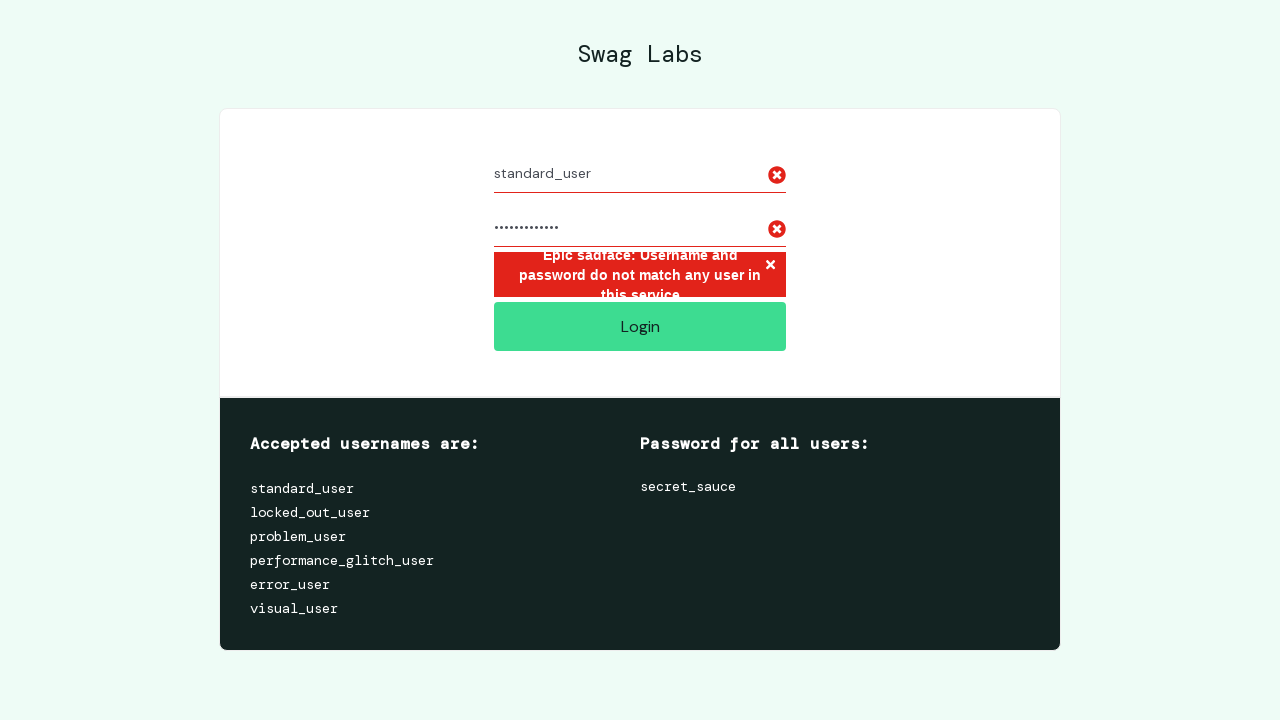

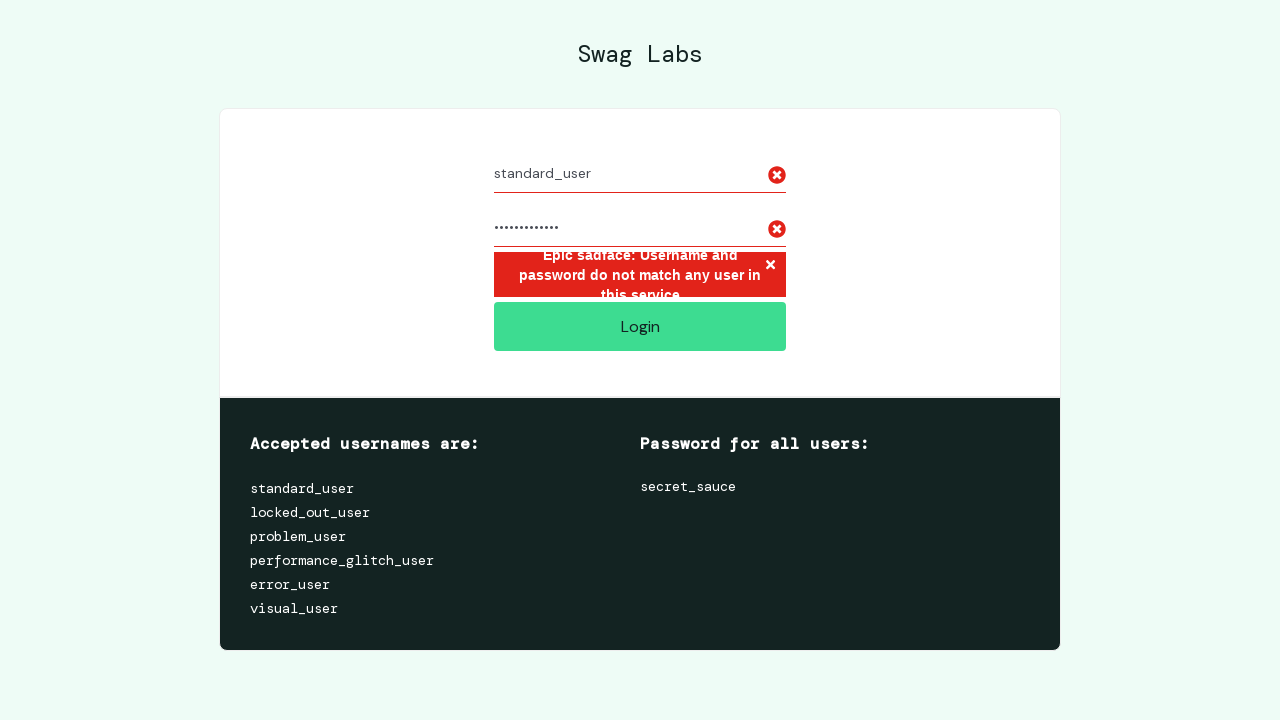